Clicks the "Get Started" button and navigates to verify the Writing Tests section is accessible

Starting URL: https://playwright.dev/

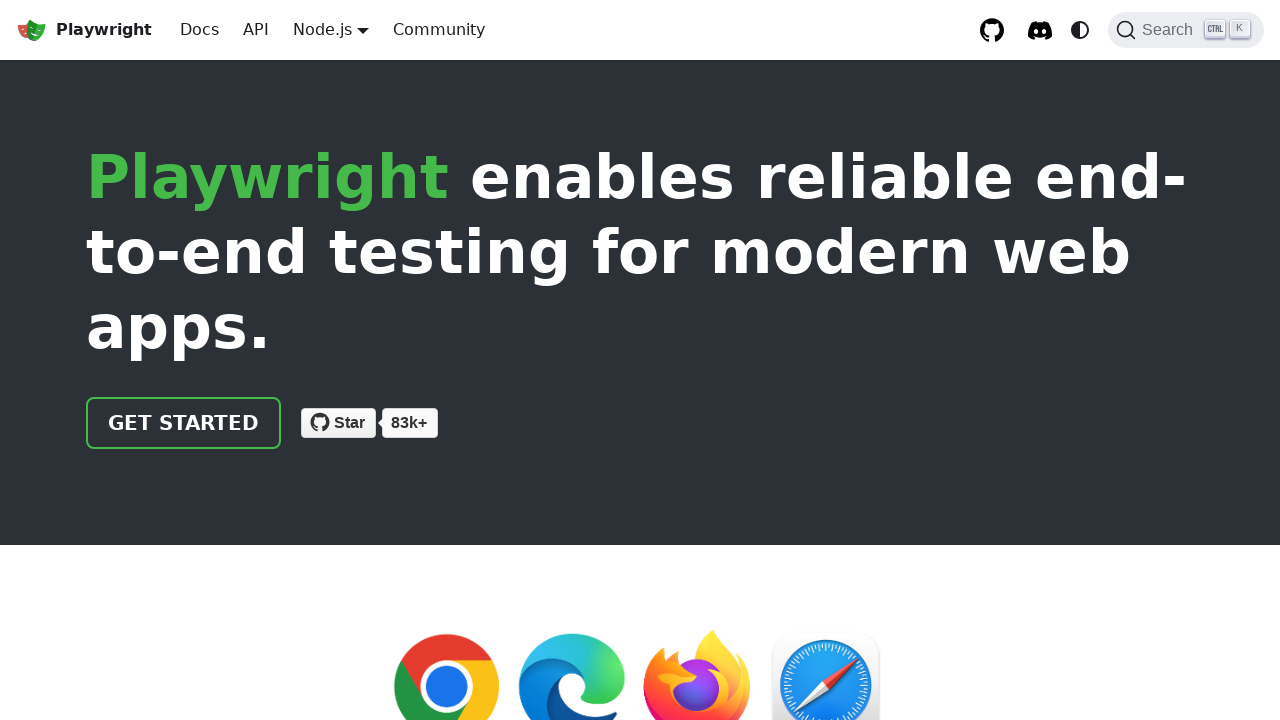

Clicked the Get Started button at (184, 423) on a:has-text('Get started'), .hero a[class*='button']
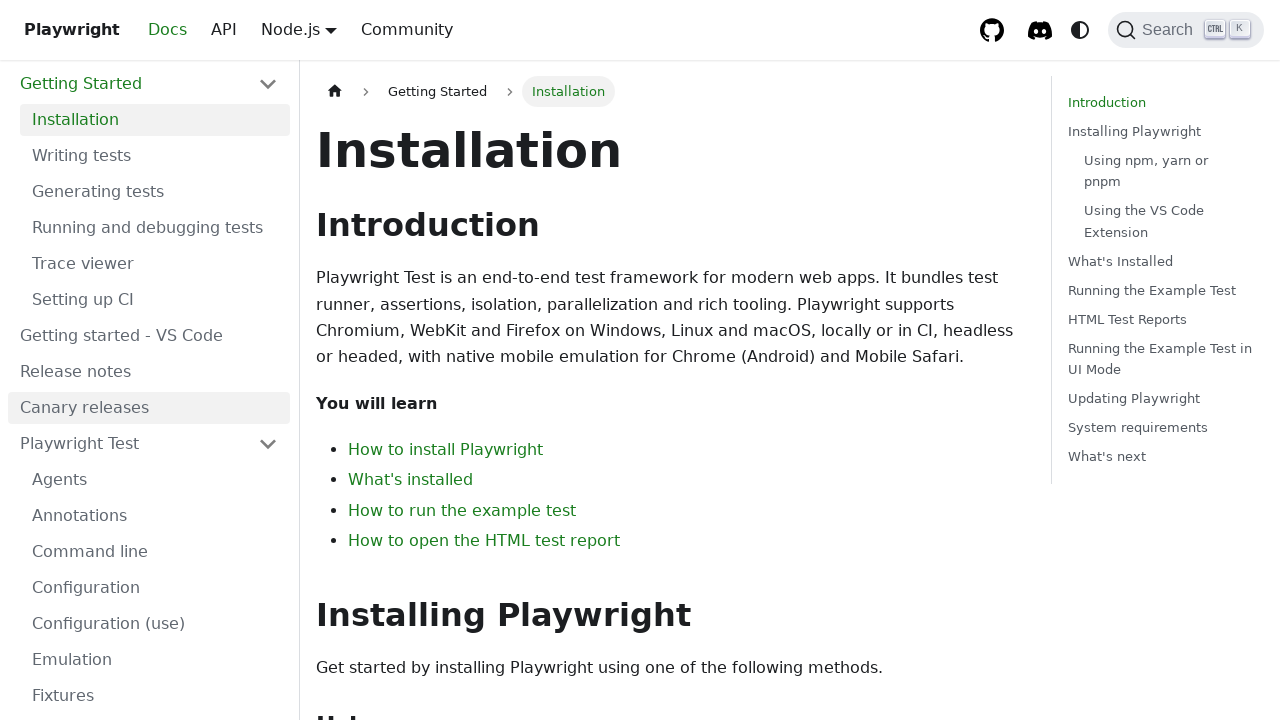

Navigation completed and network idle
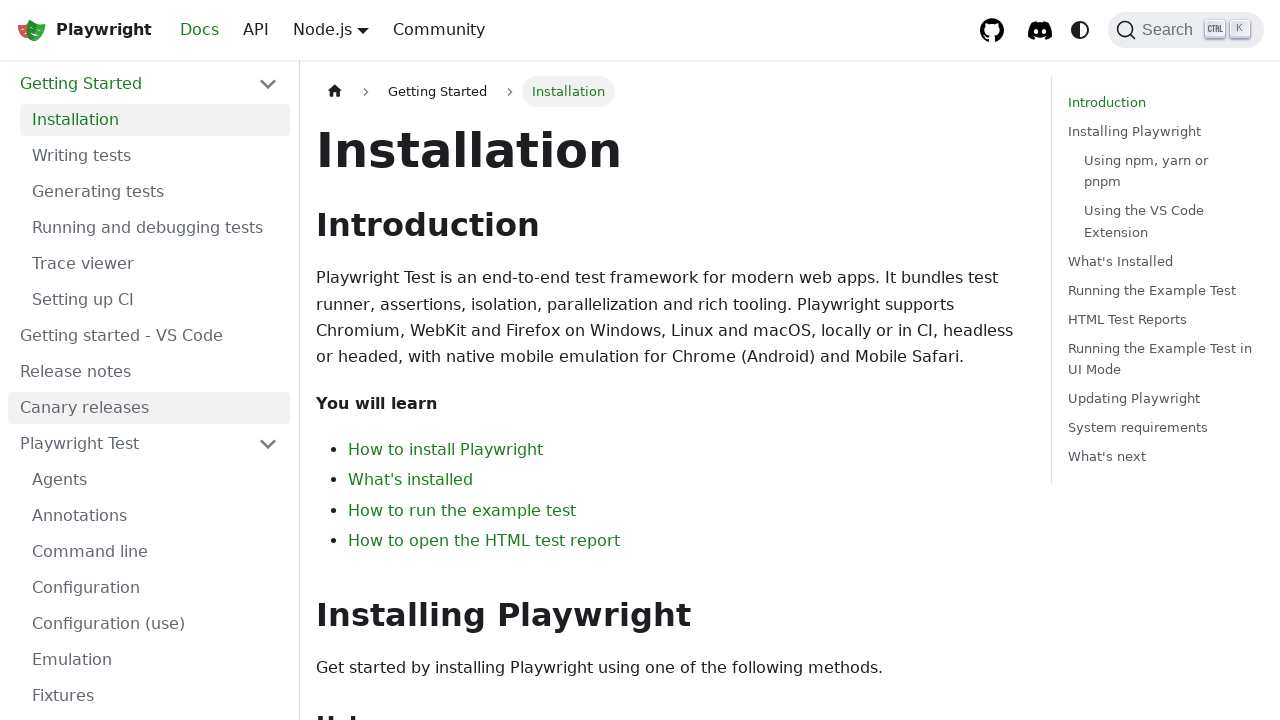

Clicked on Writing Tests navigation link at (155, 156) on a:has-text('Writing tests'), [href*='writing-tests']
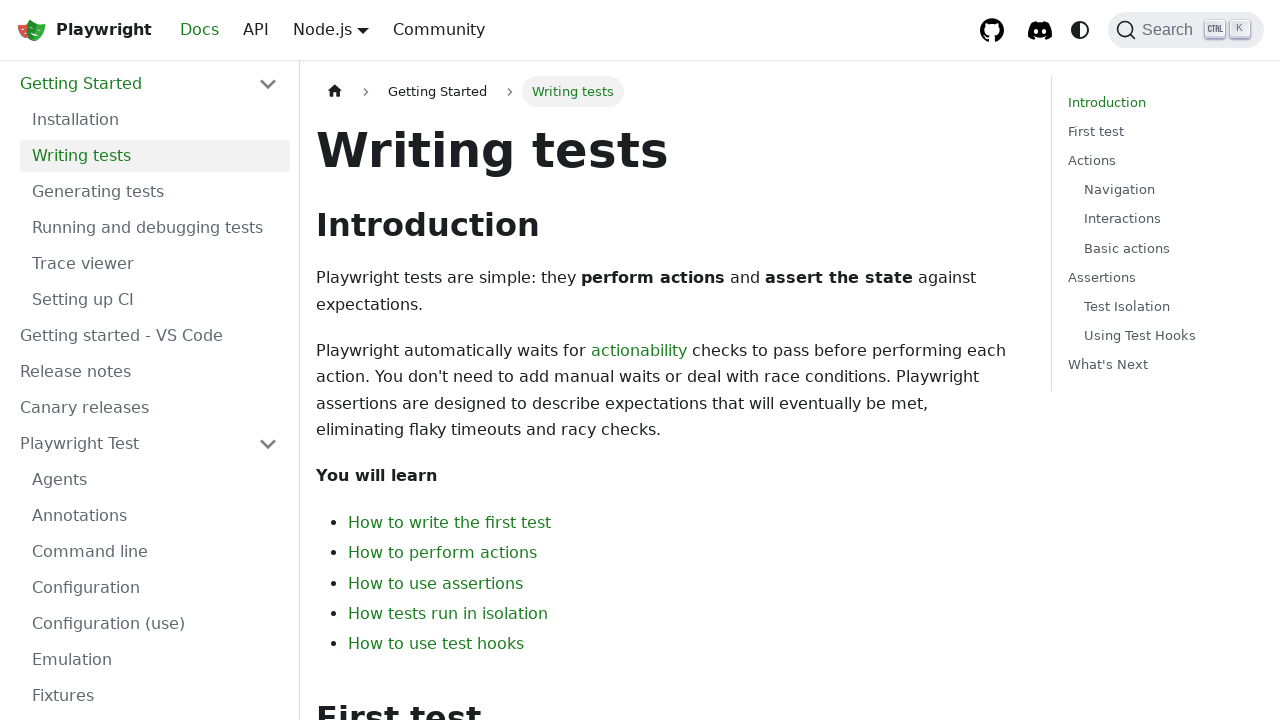

Writing Tests section loaded successfully
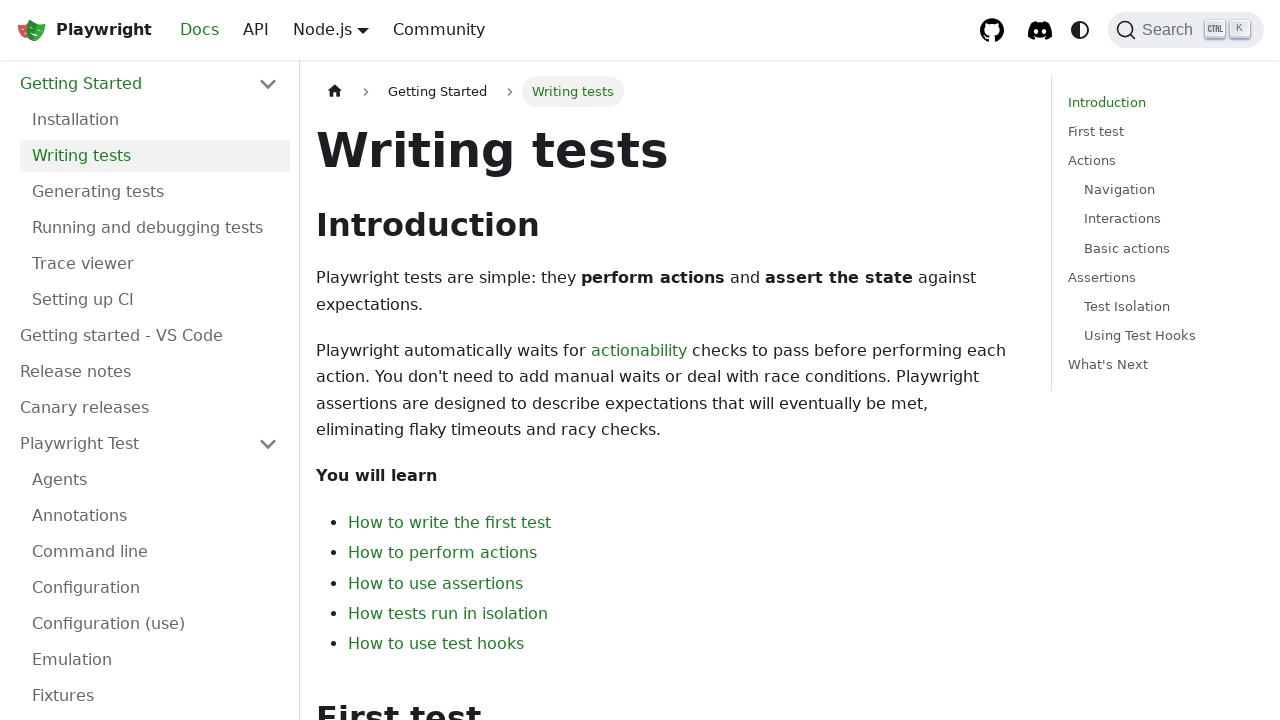

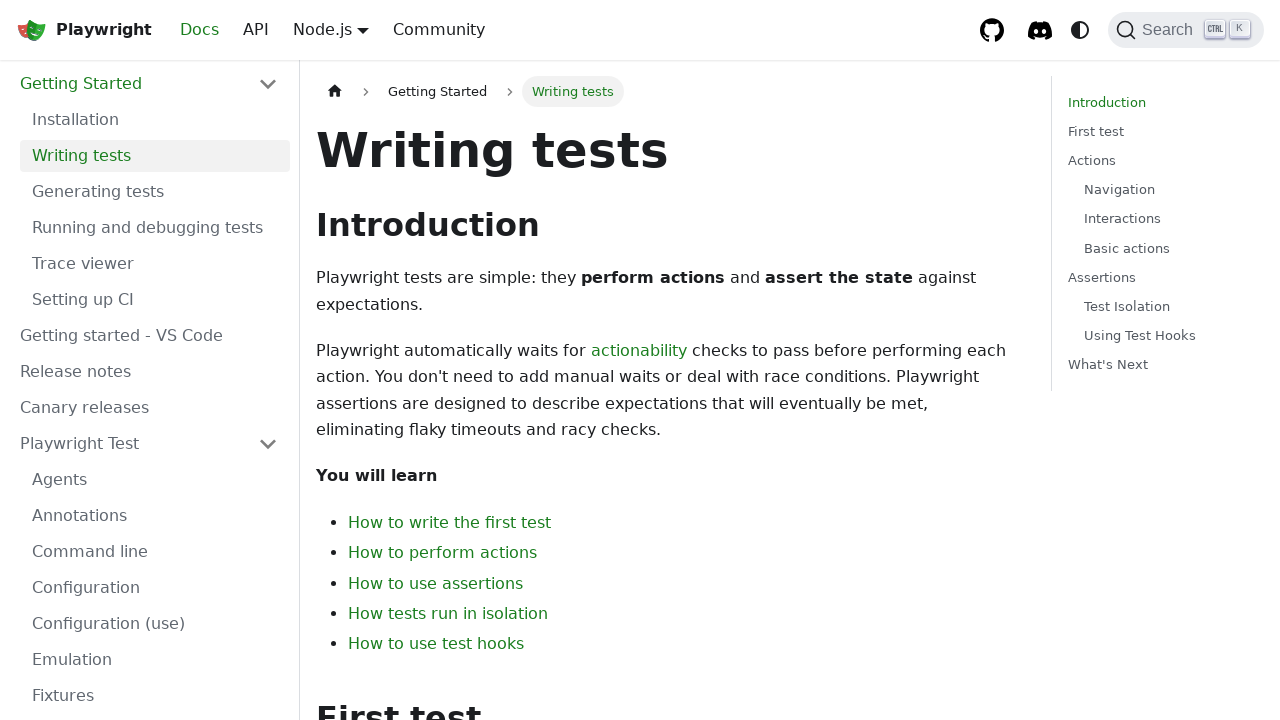